Navigates to Automation Panda website and clicks the follow button

Starting URL: https://automationpanda.com/

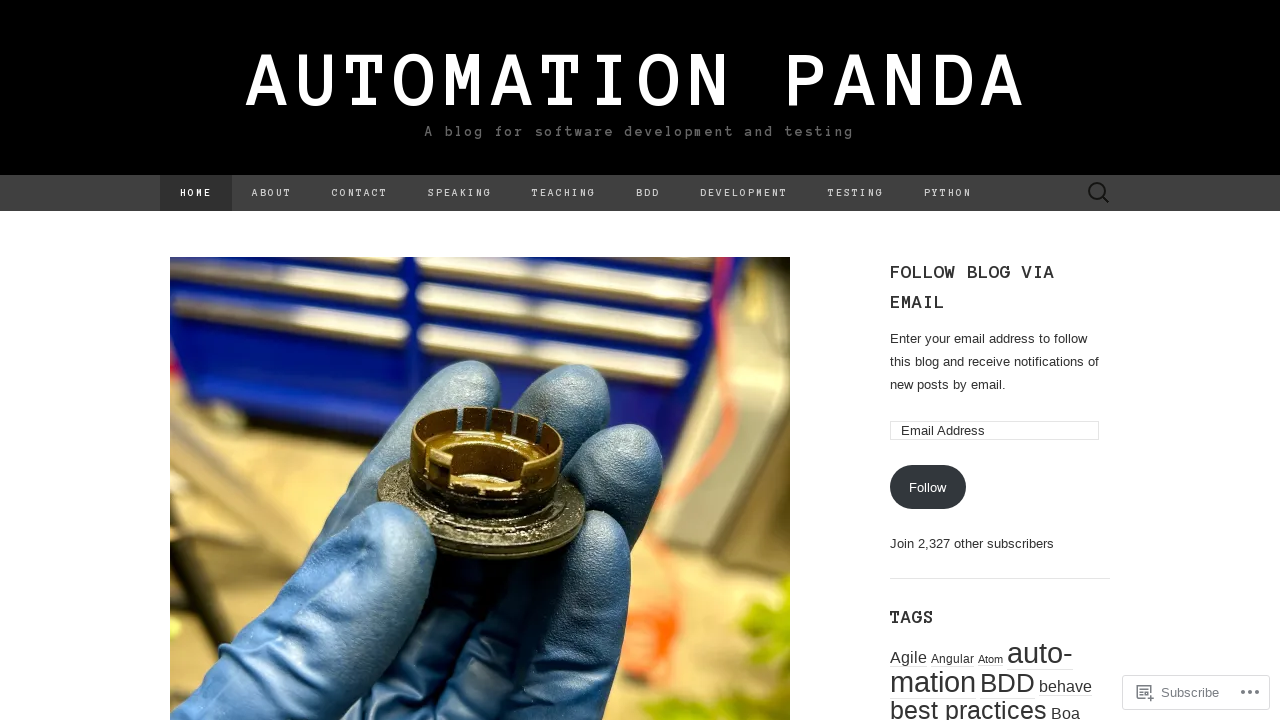

Navigated to Automation Panda website
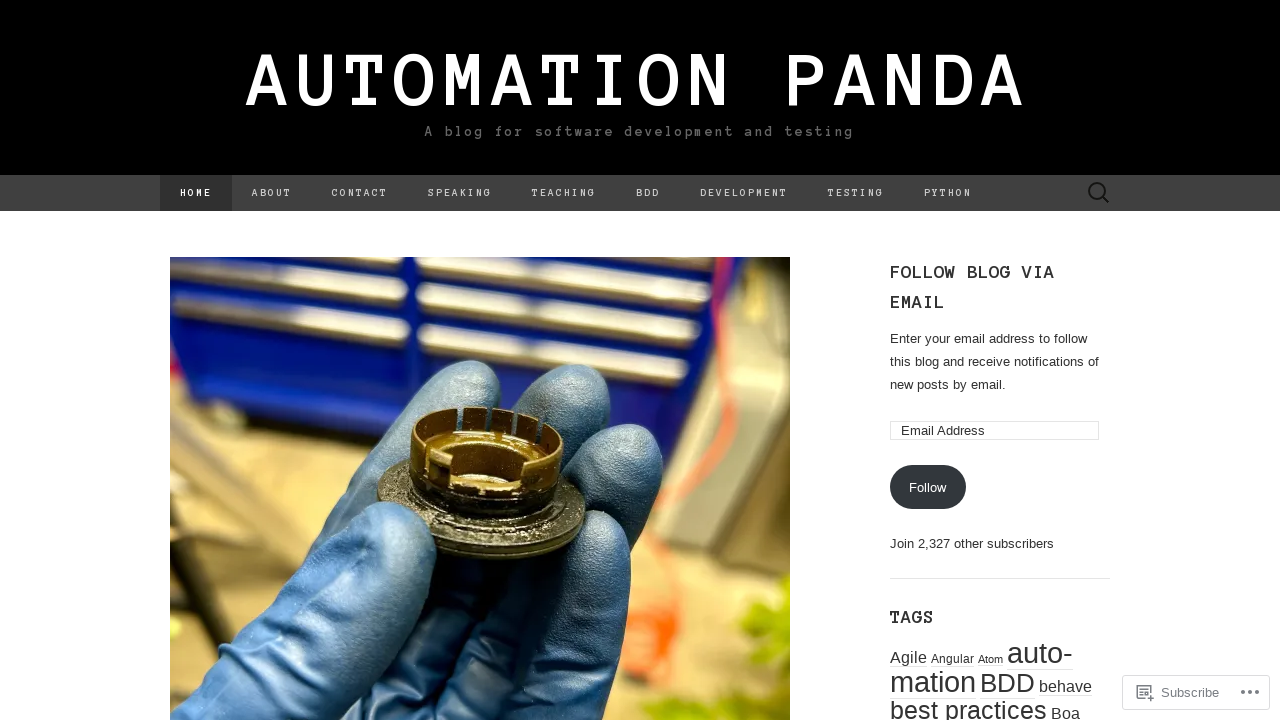

Clicked the follow button at (928, 487) on button.wp-block-button__link
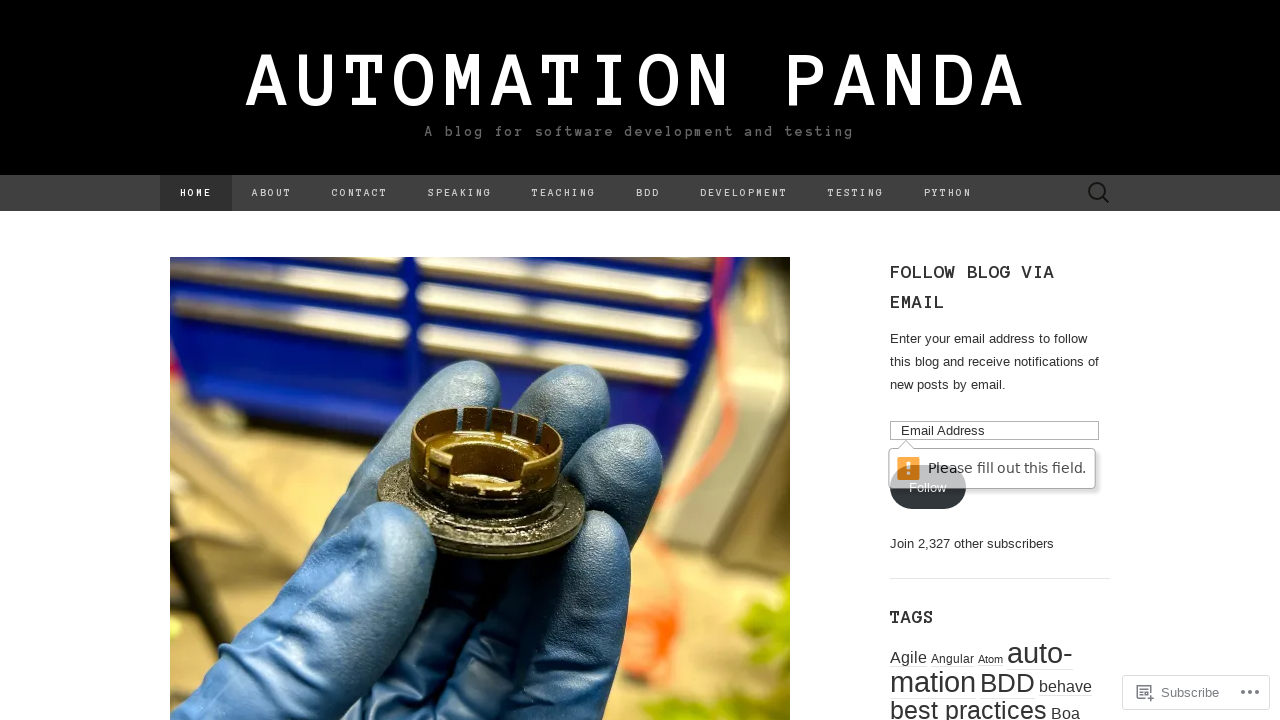

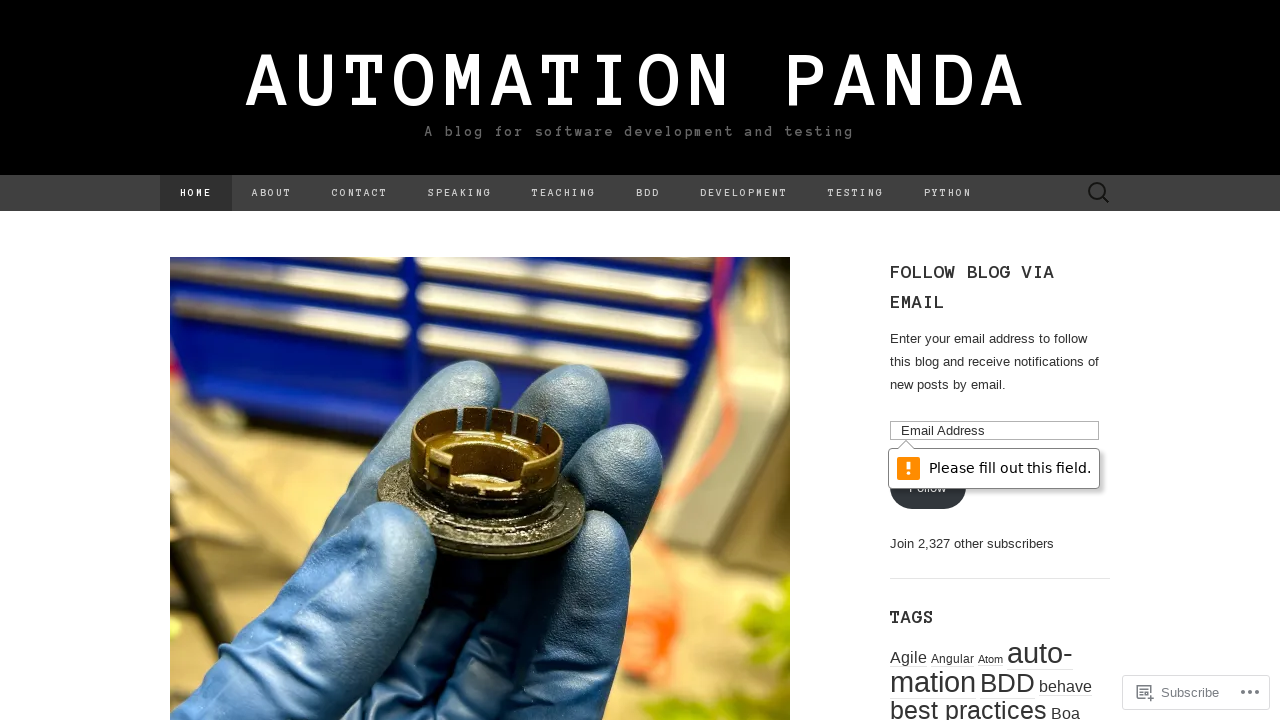